Navigates to the Testify contact page and locates the Academy link element

Starting URL: https://www.testifyltd.com/contact

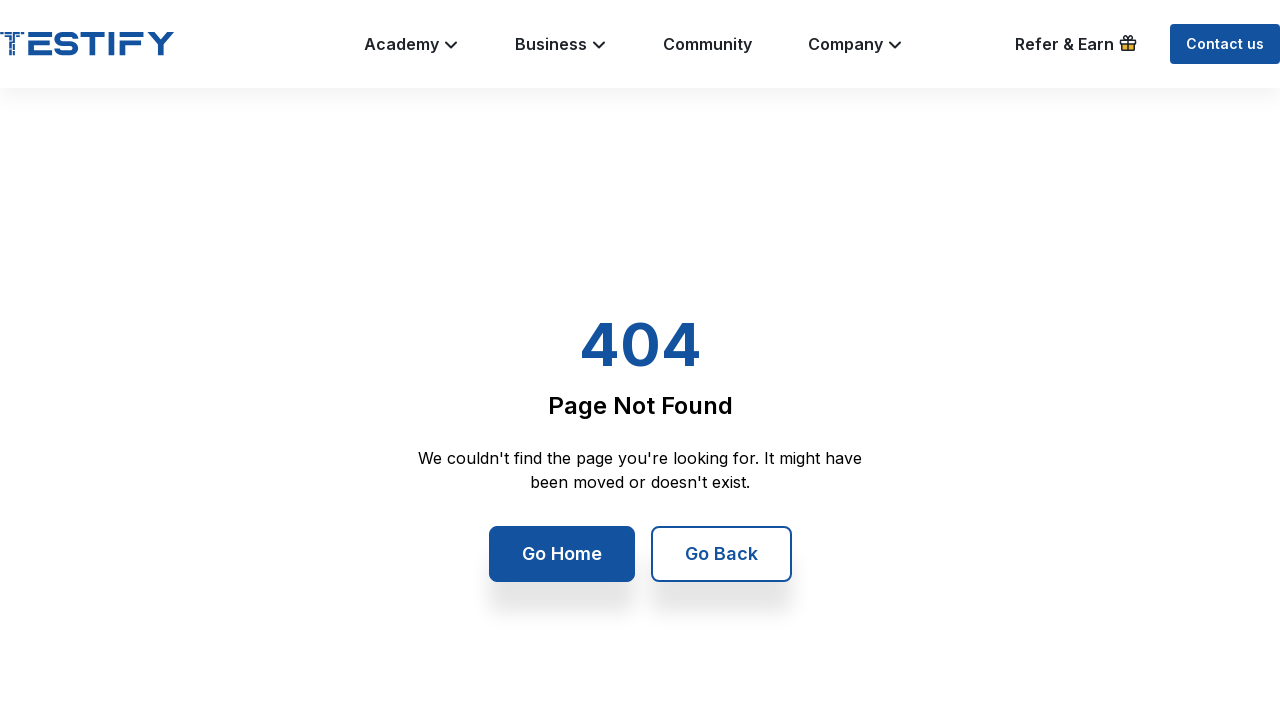

Navigated to Testify contact page
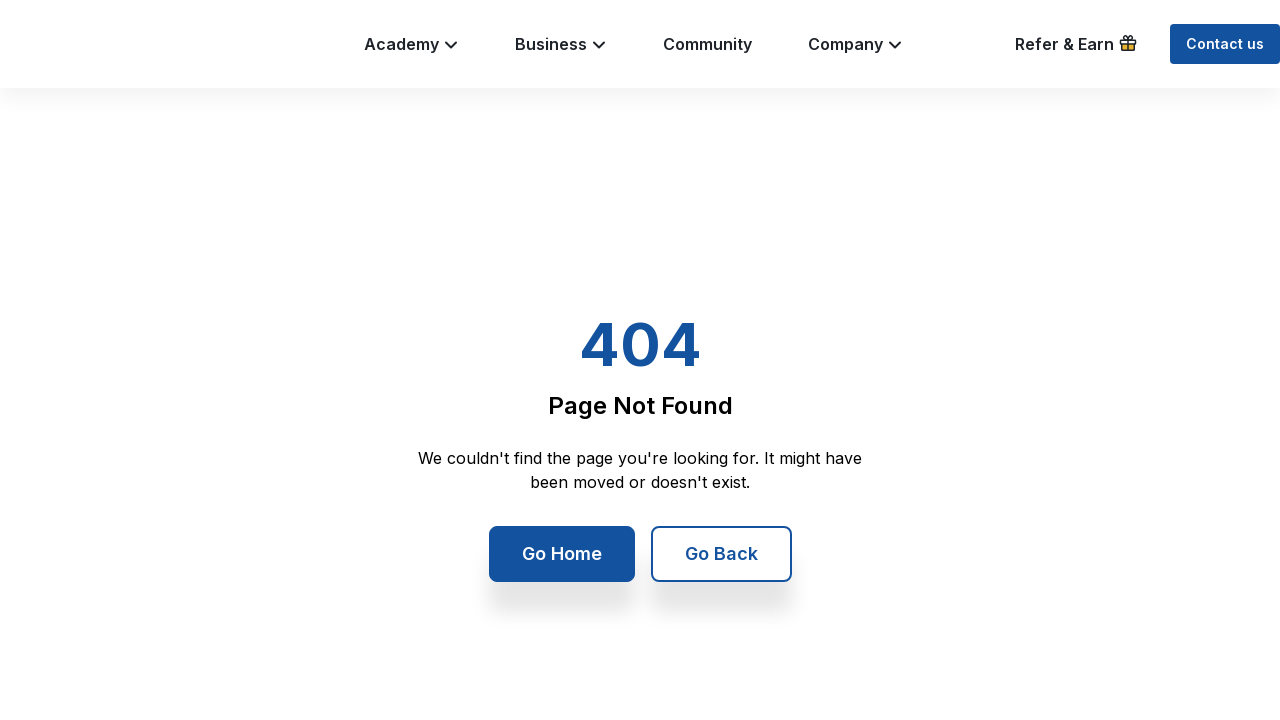

Located Academy link element
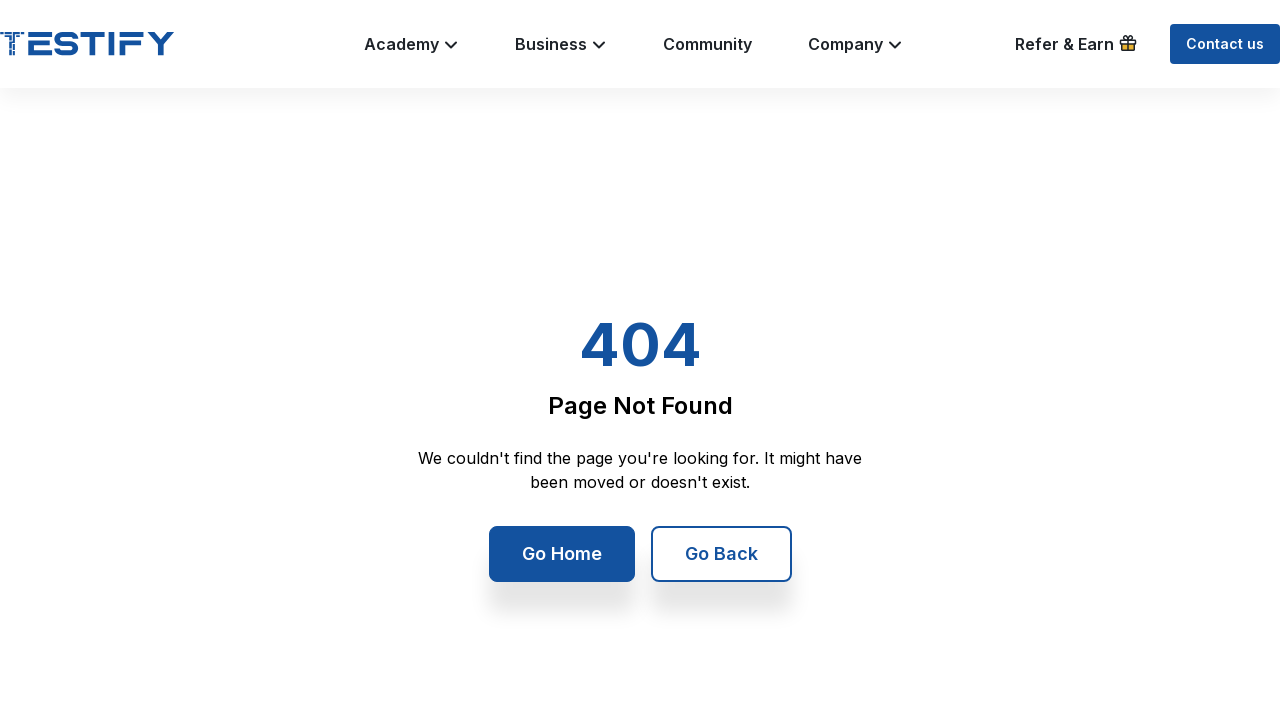

Verified Academy link element is present and ready
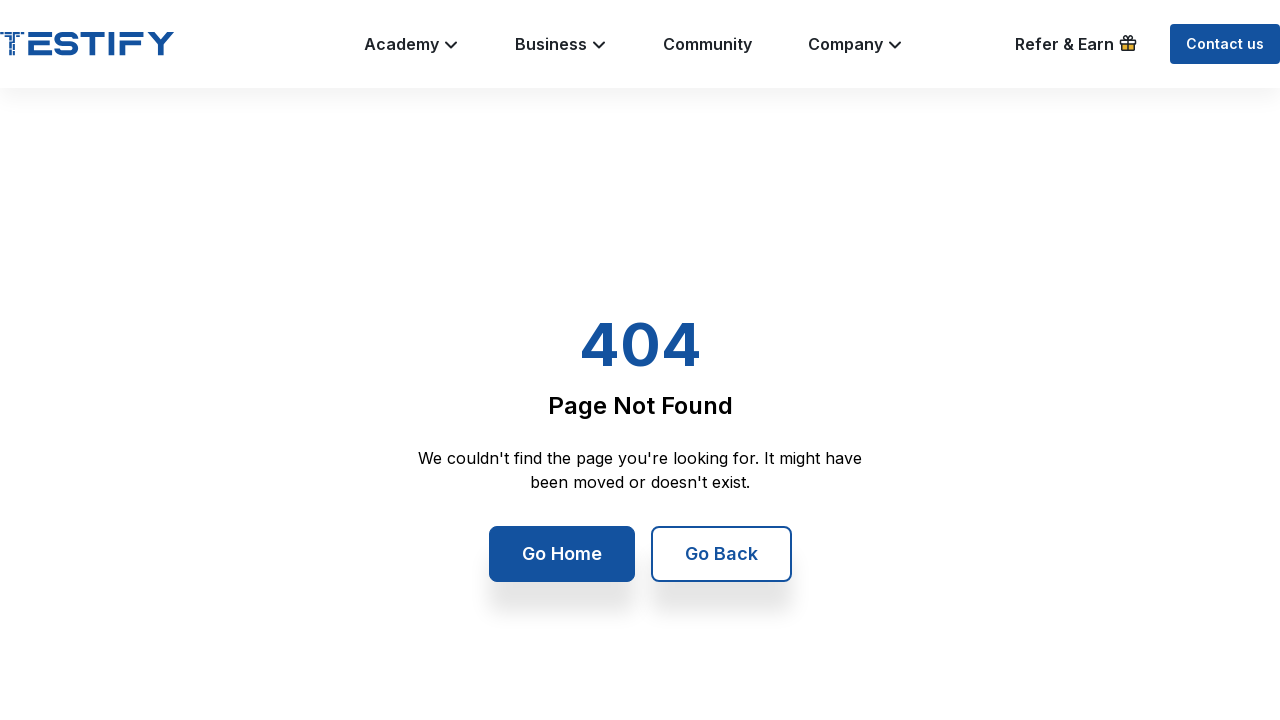

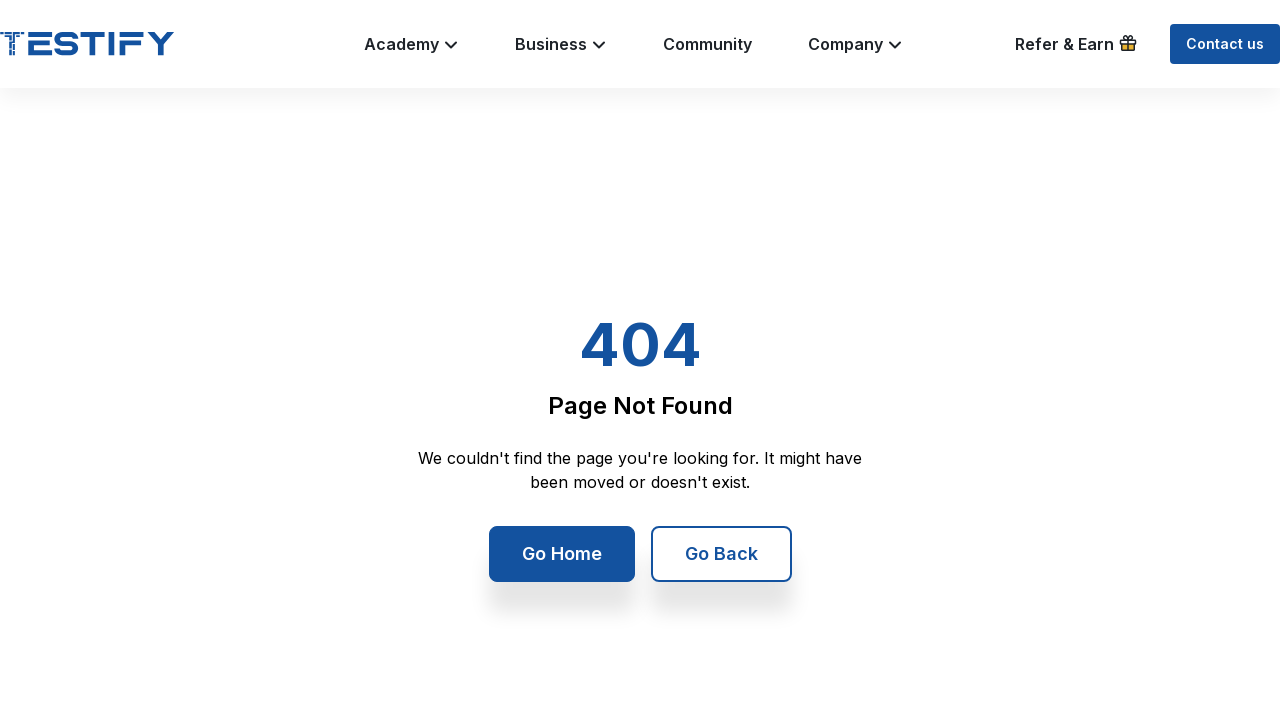